Tests text comparison tool by typing text in the first box, copying it, and pasting into the second box

Starting URL: https://text-compare.com/

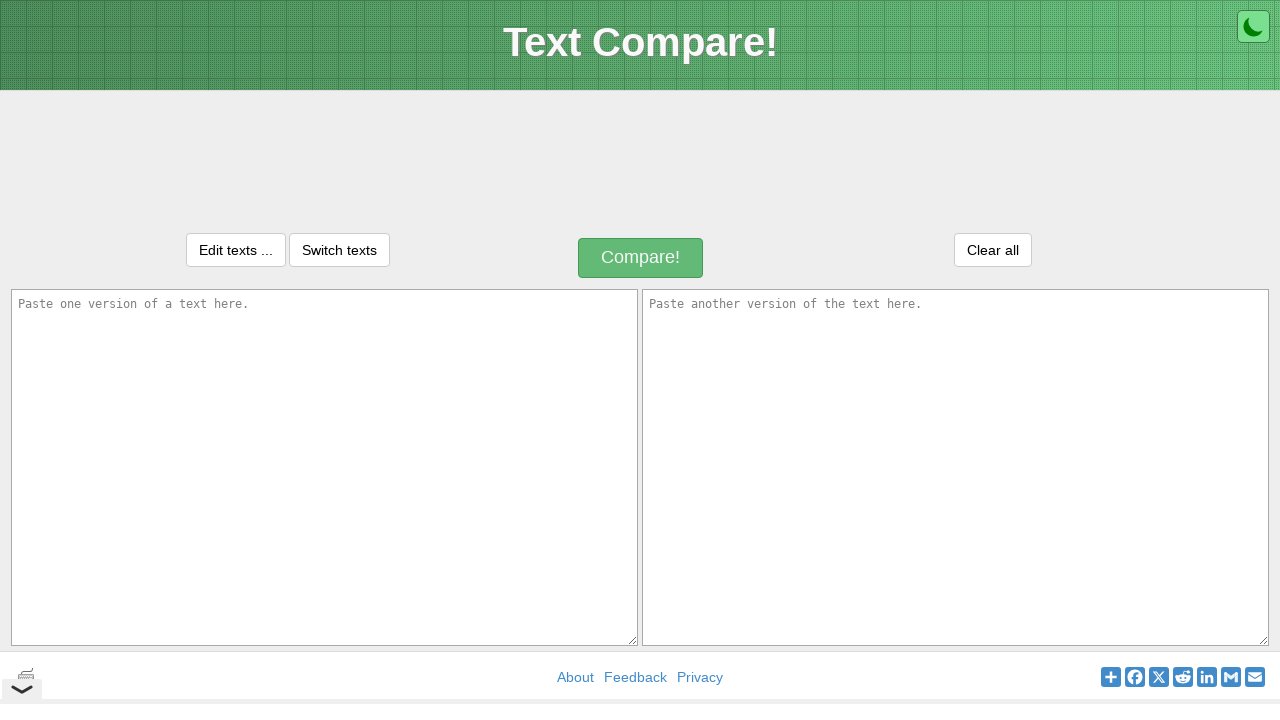

Clicked on the first text area at (324, 467) on textarea[name='text1']
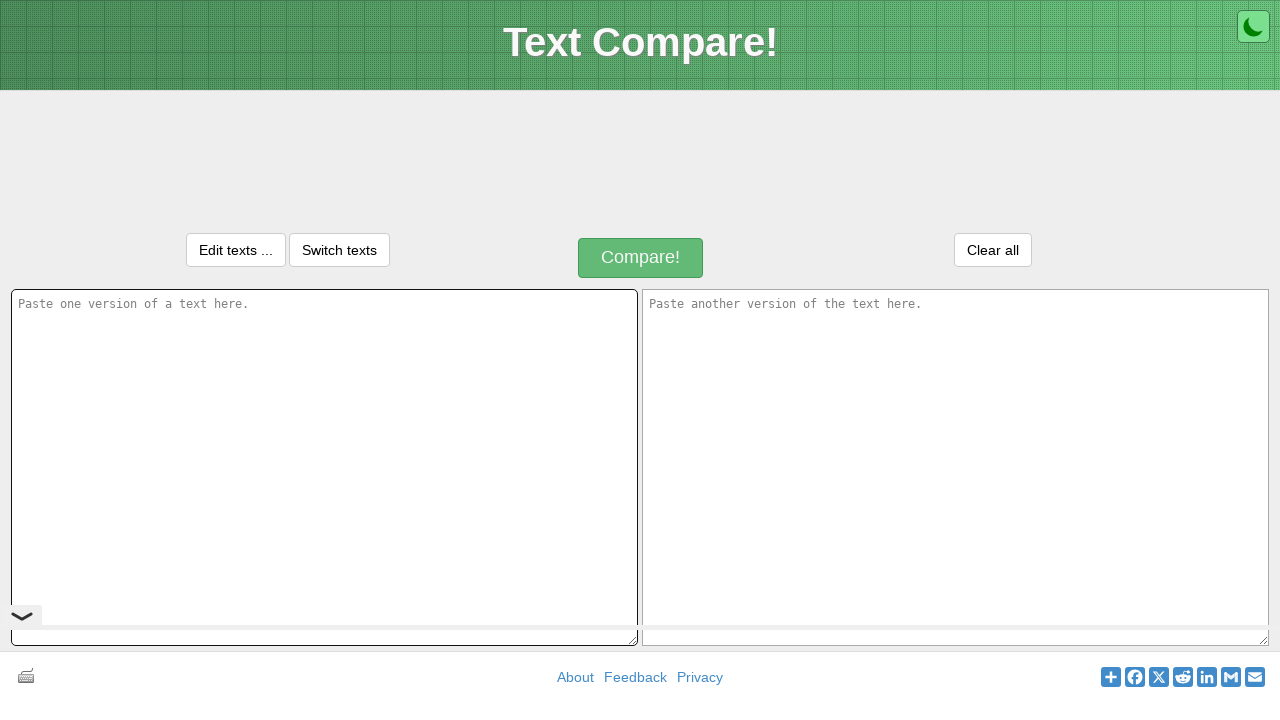

Typed 'GOOD BYE KEYS' in the first text area on textarea[name='text1']
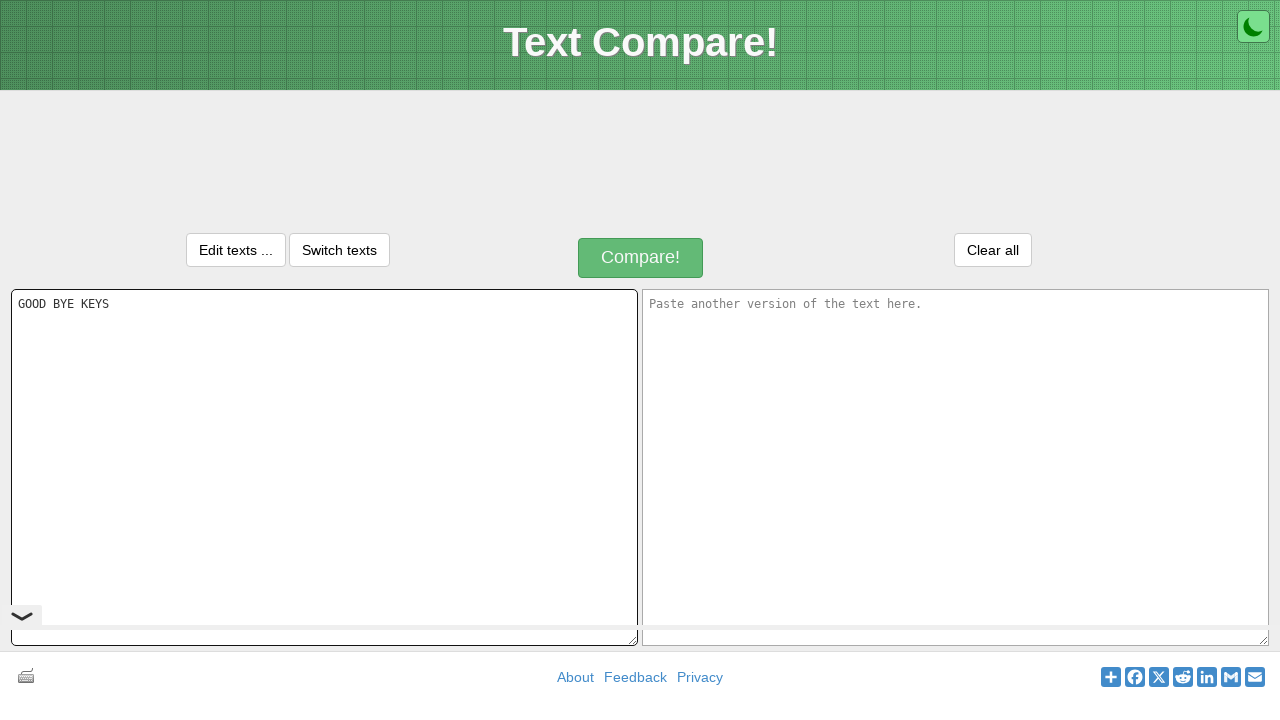

Selected all text in the first text area using Ctrl+A
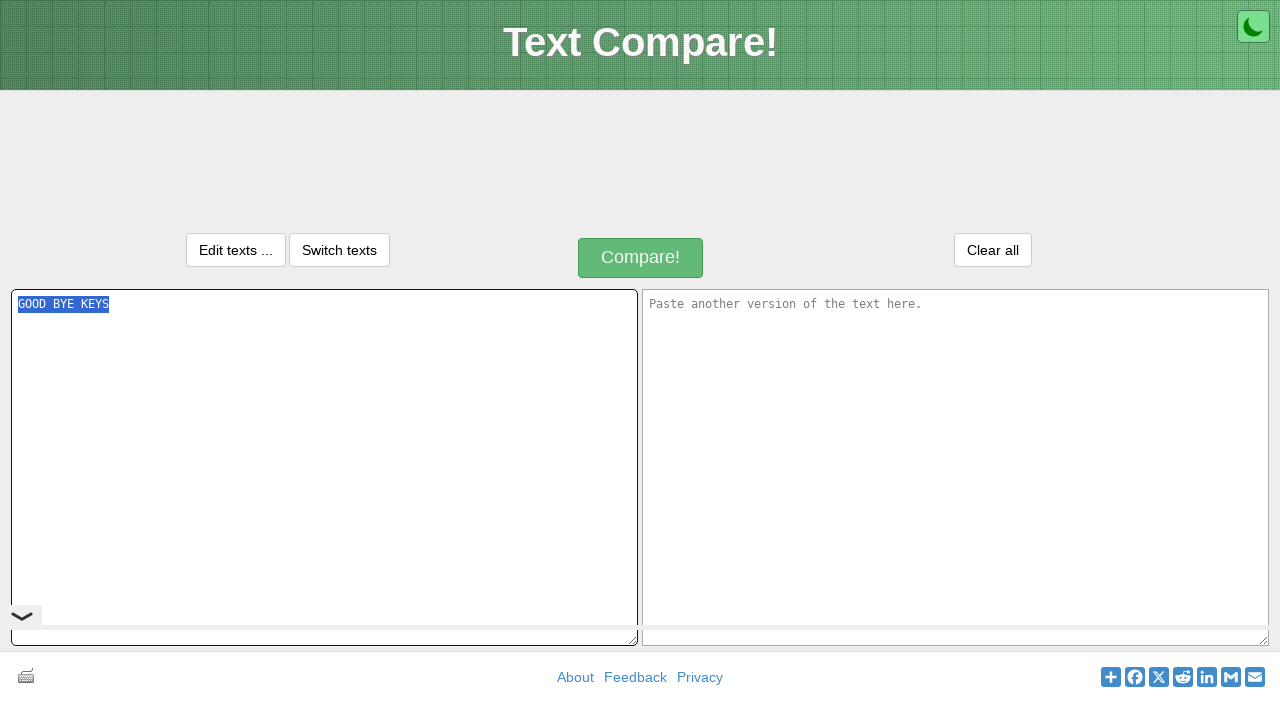

Copied text from the first text area using Ctrl+C
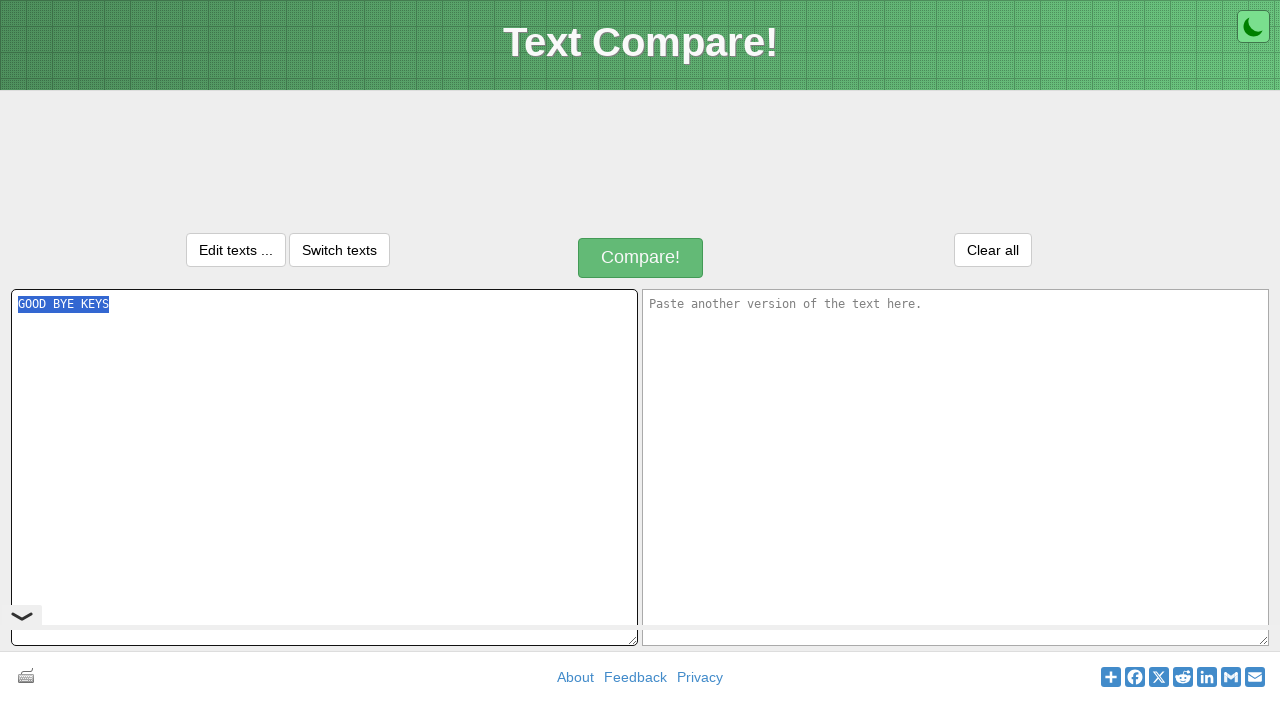

Clicked on the second text area at (956, 467) on textarea[name='text2']
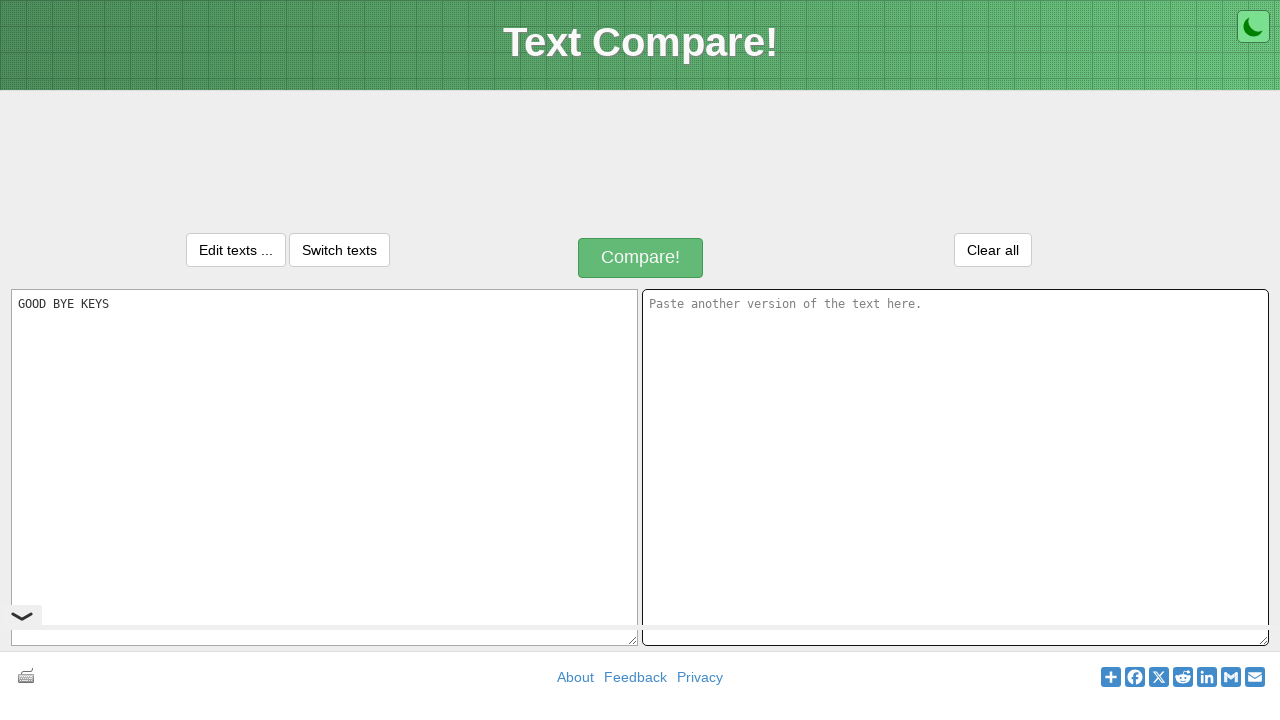

Pasted text into the second text area using Ctrl+V
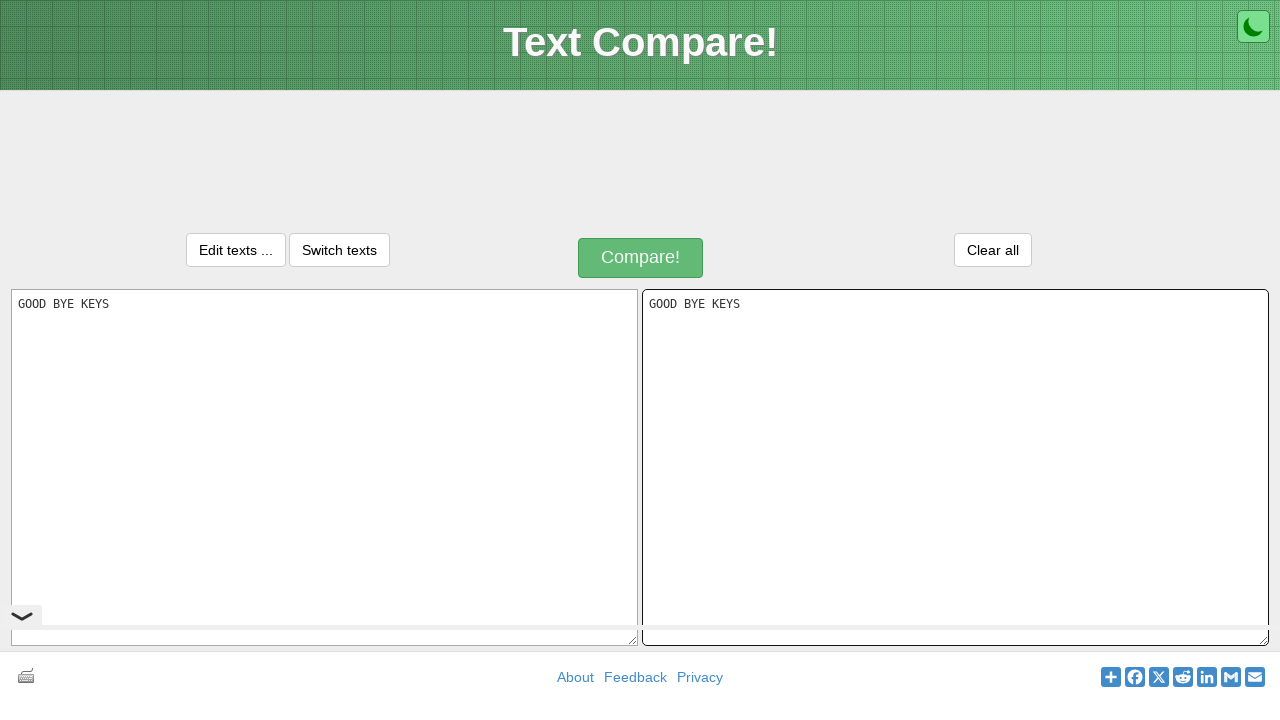

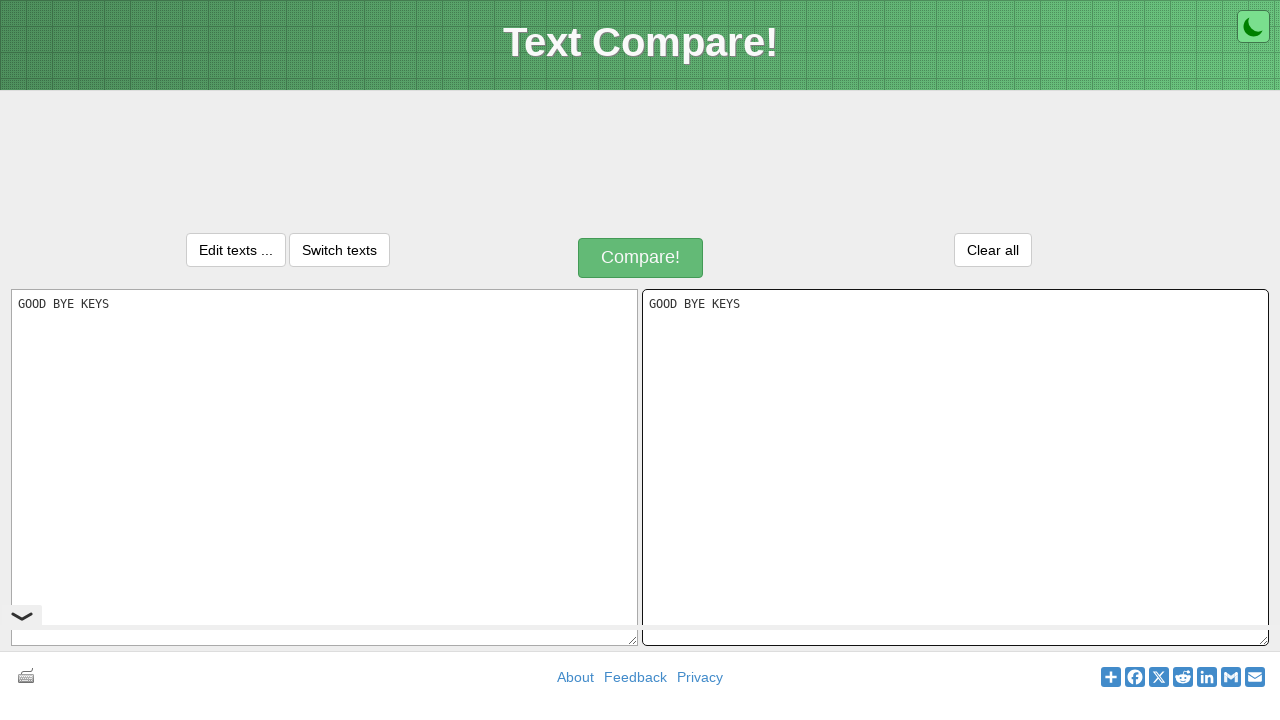